Tests the search functionality on python.org by searching for "pycon" and verifying results are displayed

Starting URL: https://www.python.org/

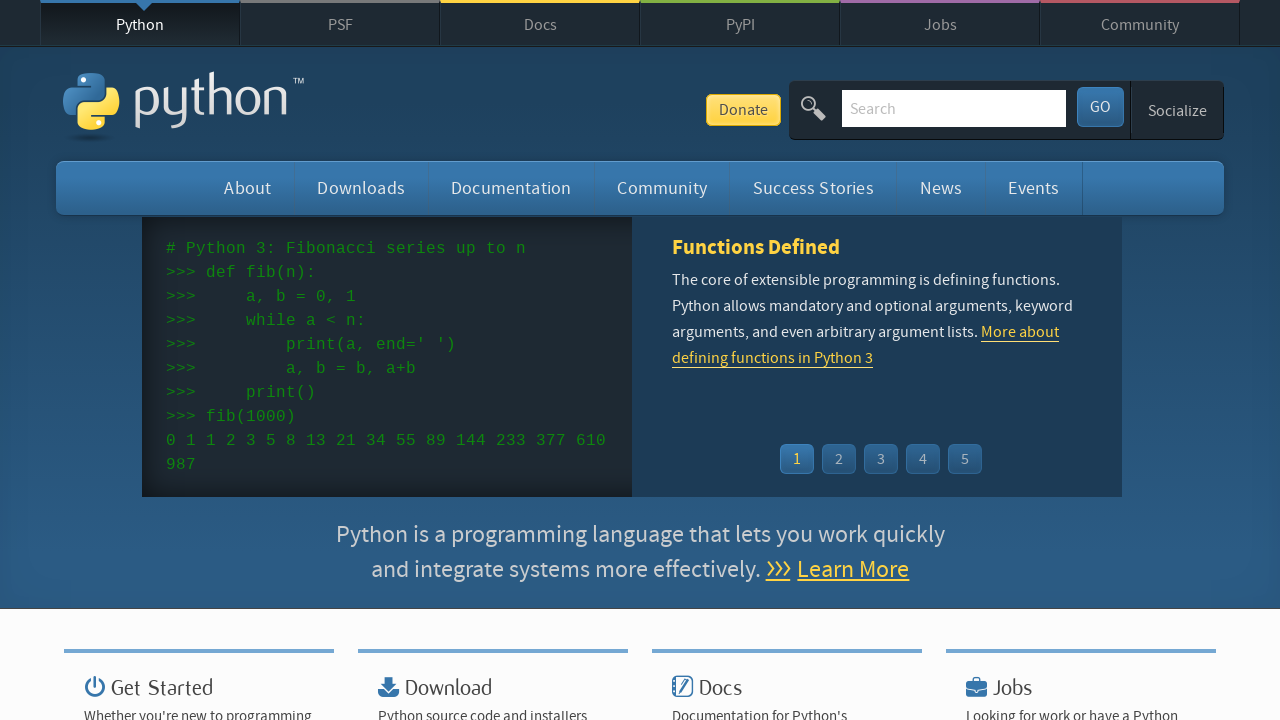

Cleared the search bar on input[name='q']
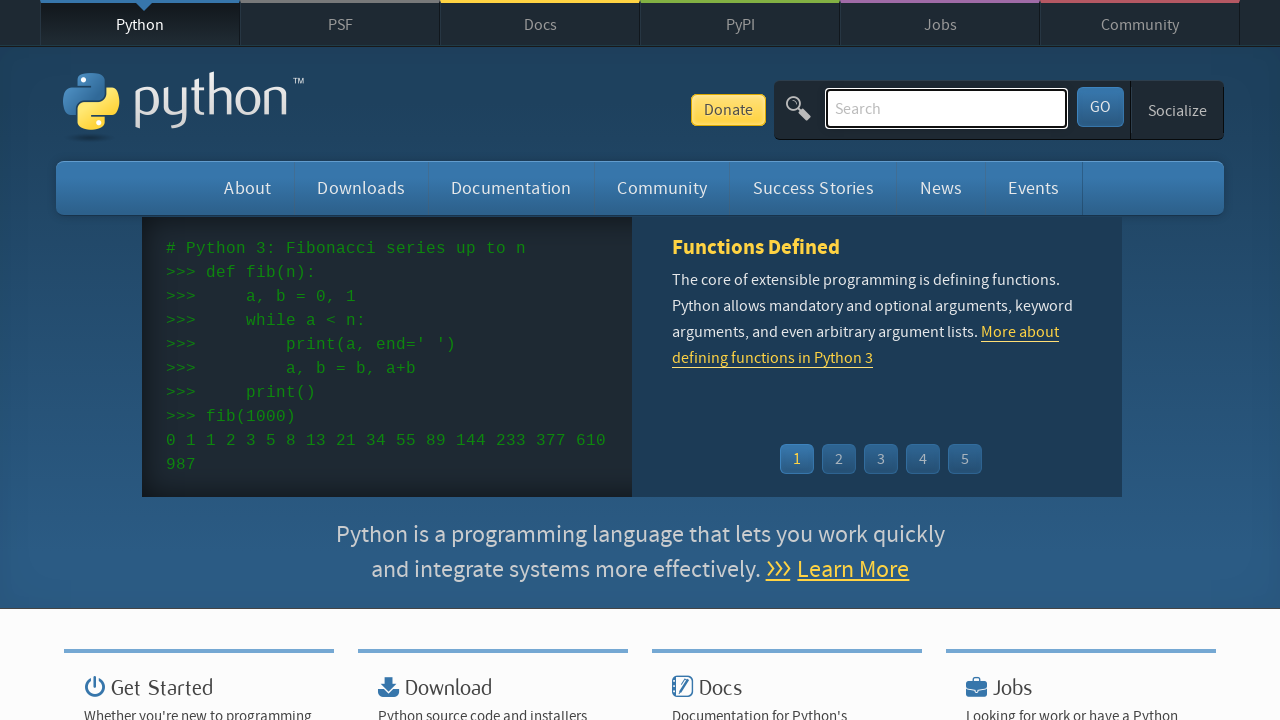

Filled search bar with 'pycon' on input[name='q']
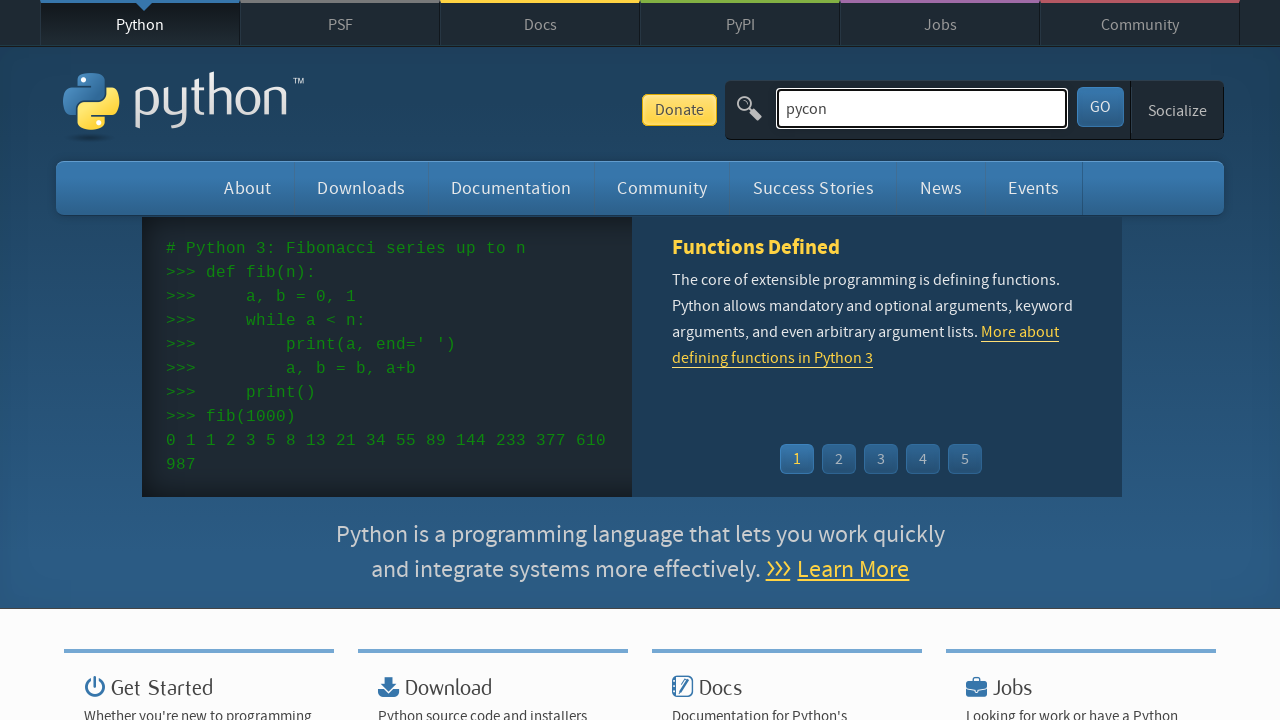

Pressed Enter to submit search on input[name='q']
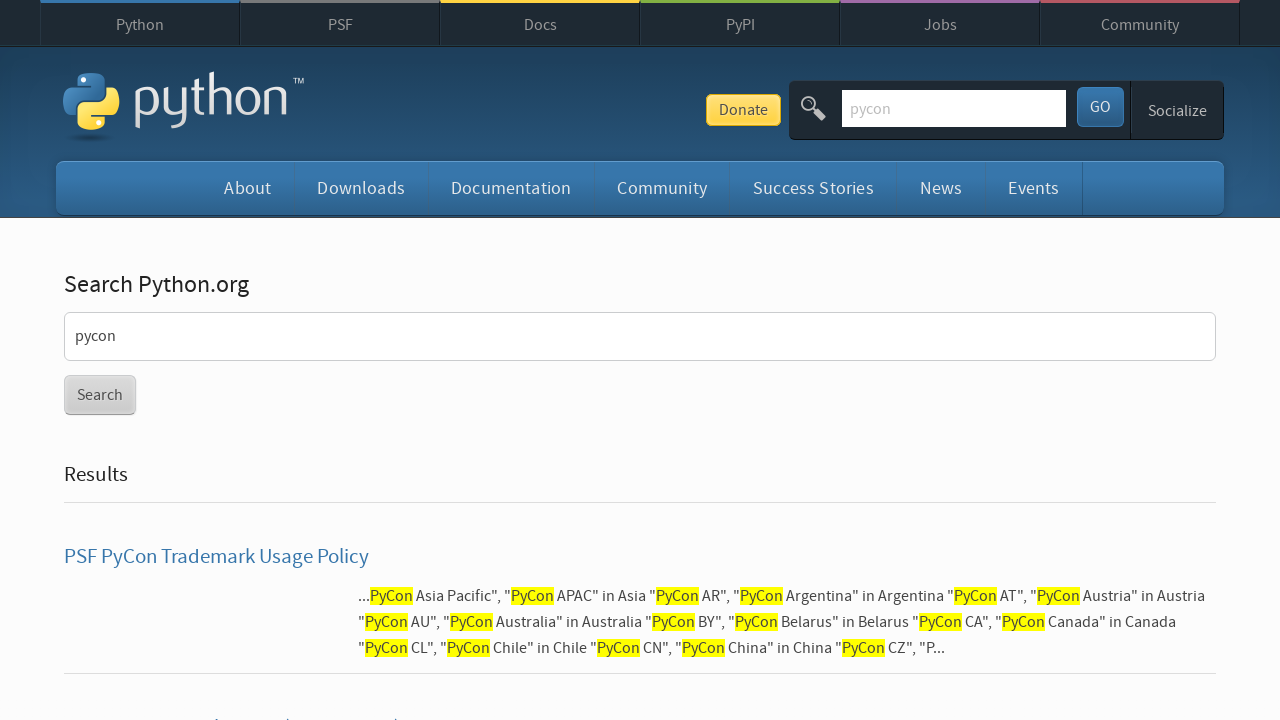

Search results page loaded (networkidle)
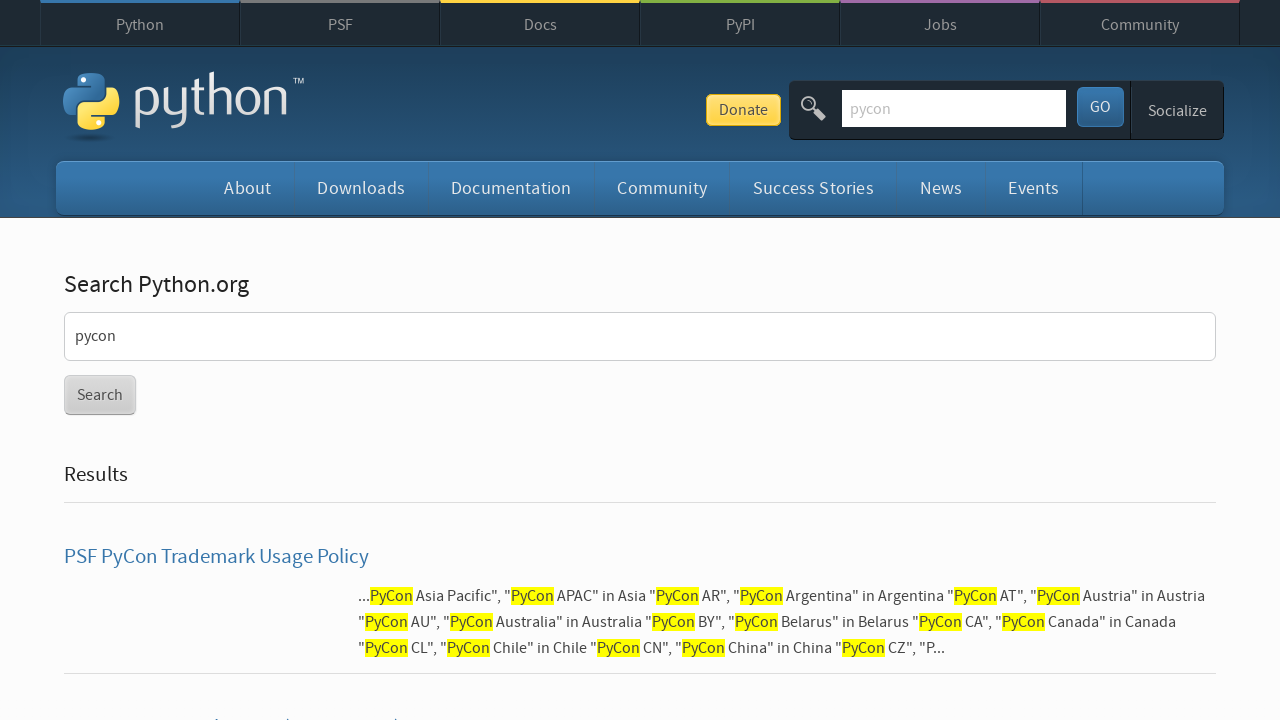

Verified search results are displayed (no error message found)
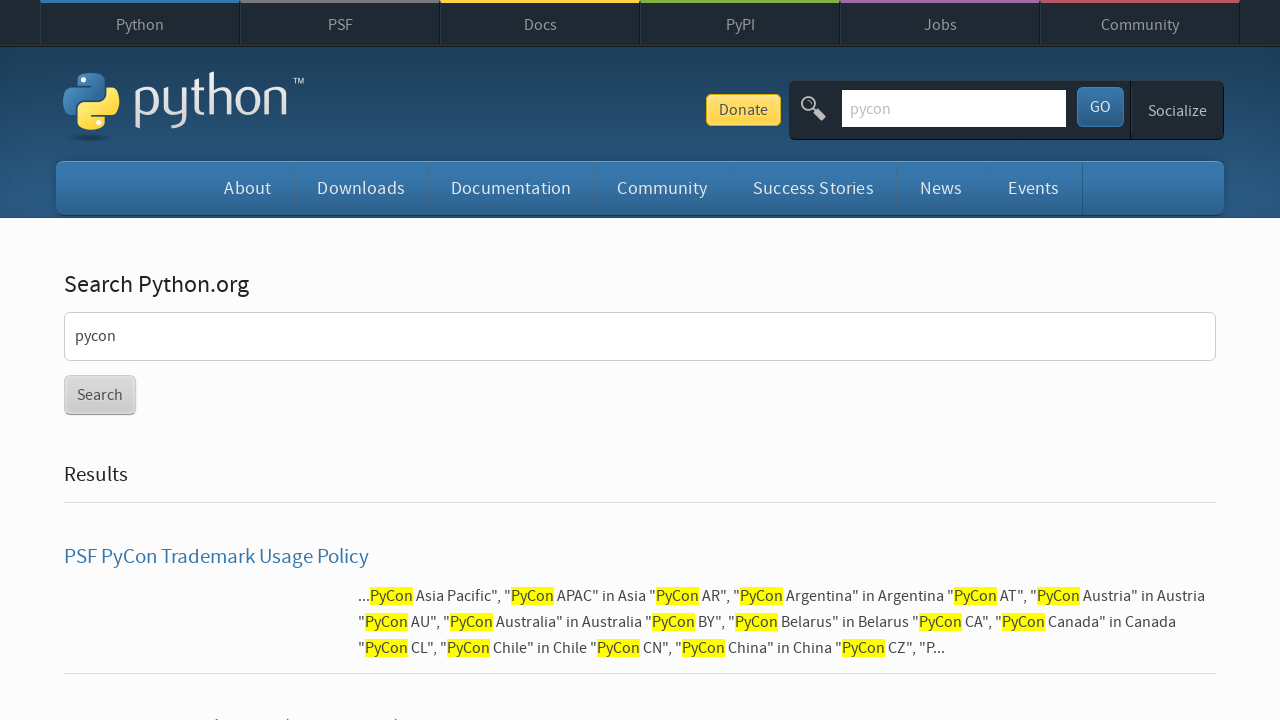

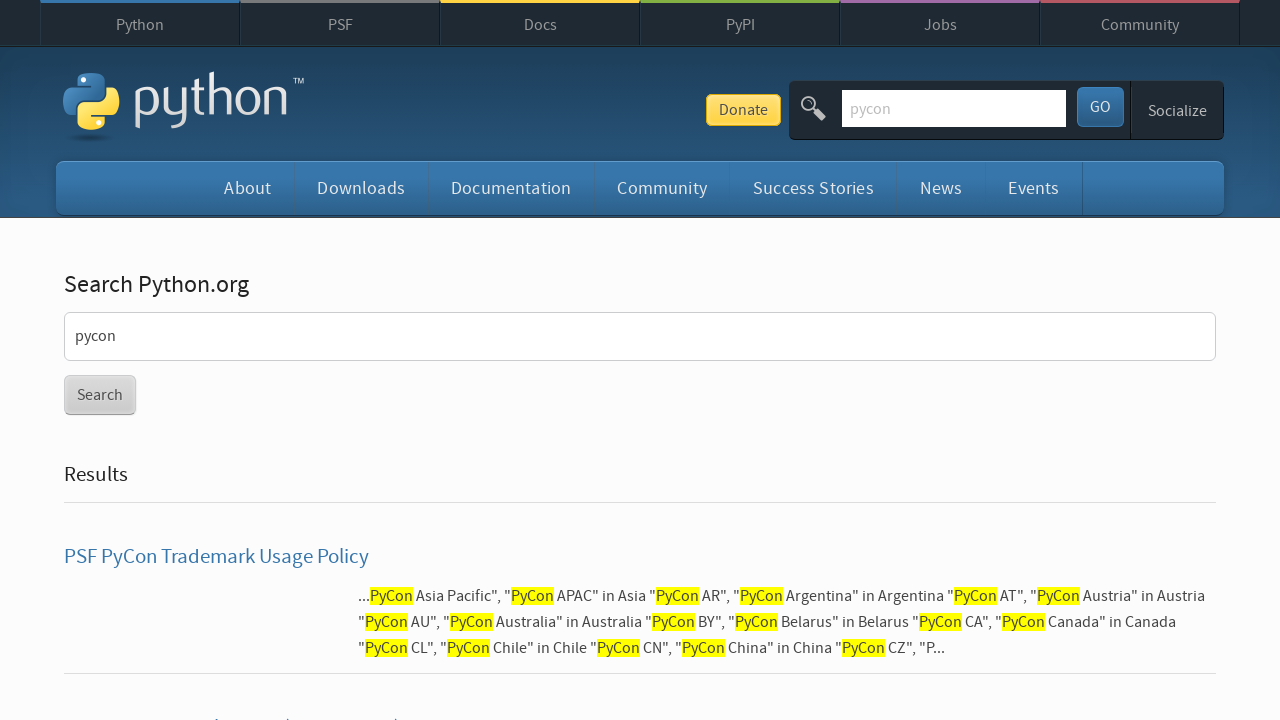